Tests that browser back button works correctly with filter navigation

Starting URL: https://demo.playwright.dev/todomvc

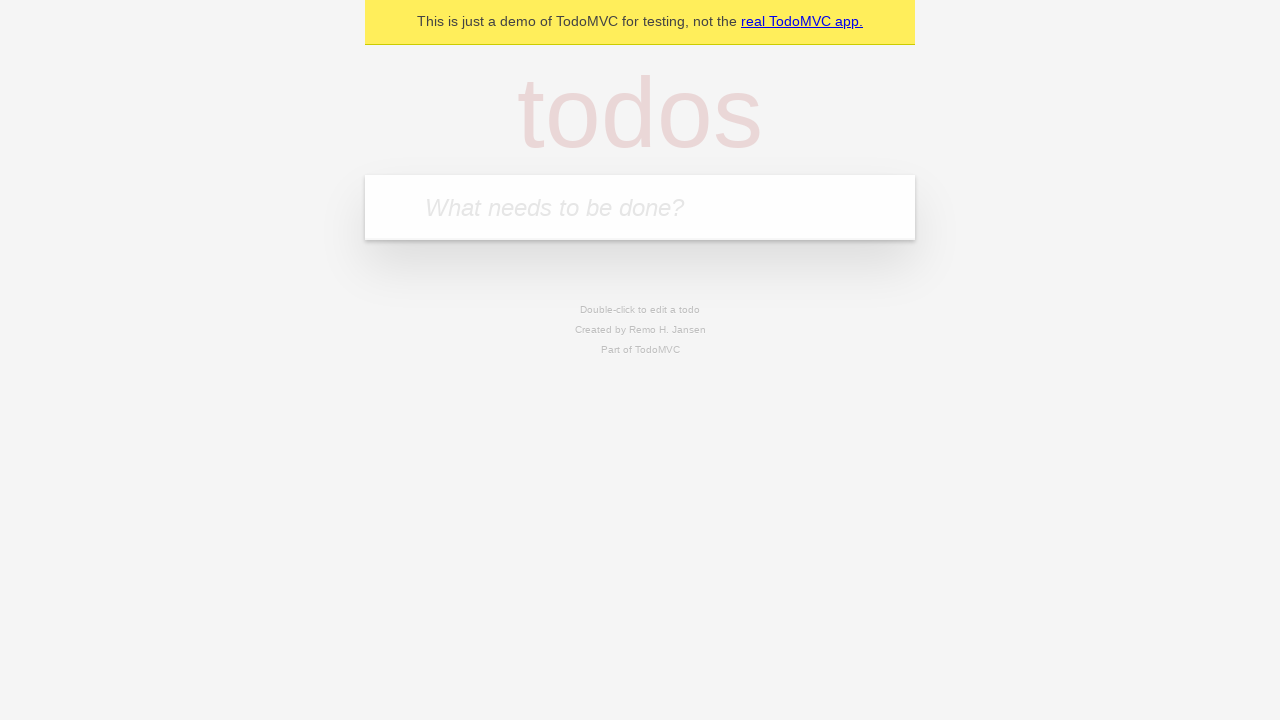

Filled first todo input with 'buy some cheese' on .new-todo
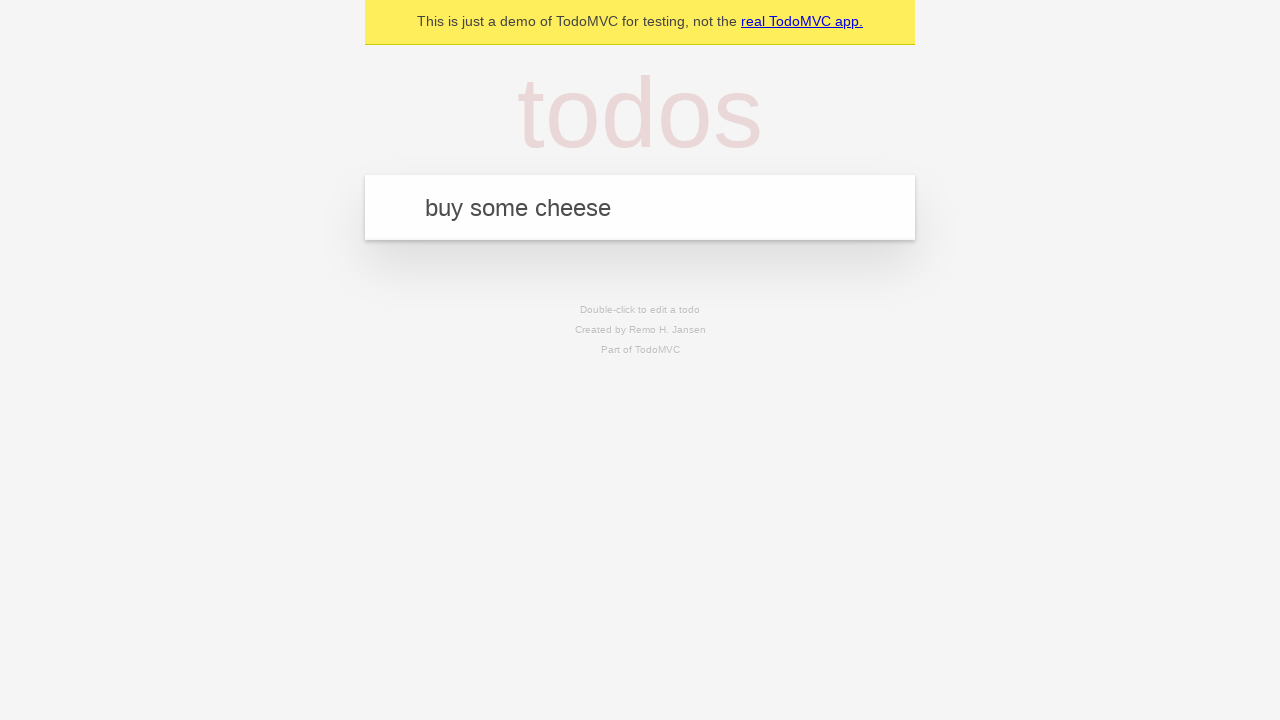

Pressed Enter to add first todo on .new-todo
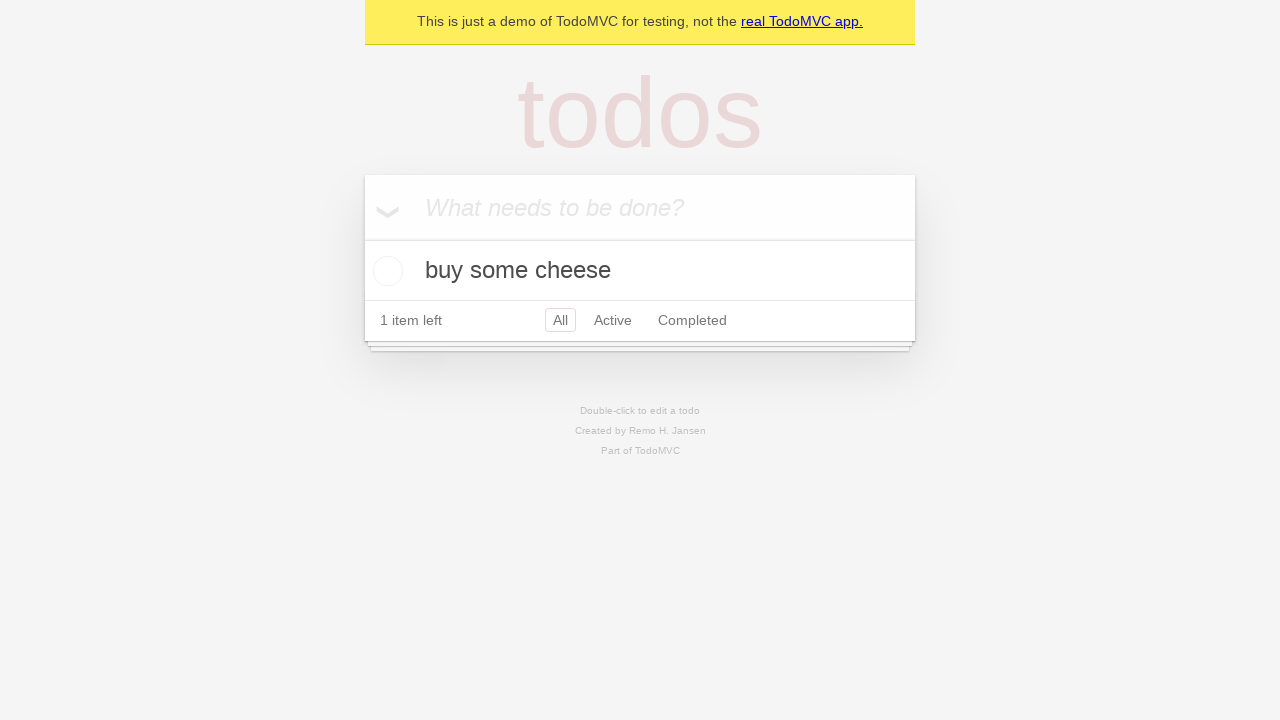

Filled second todo input with 'feed the cat' on .new-todo
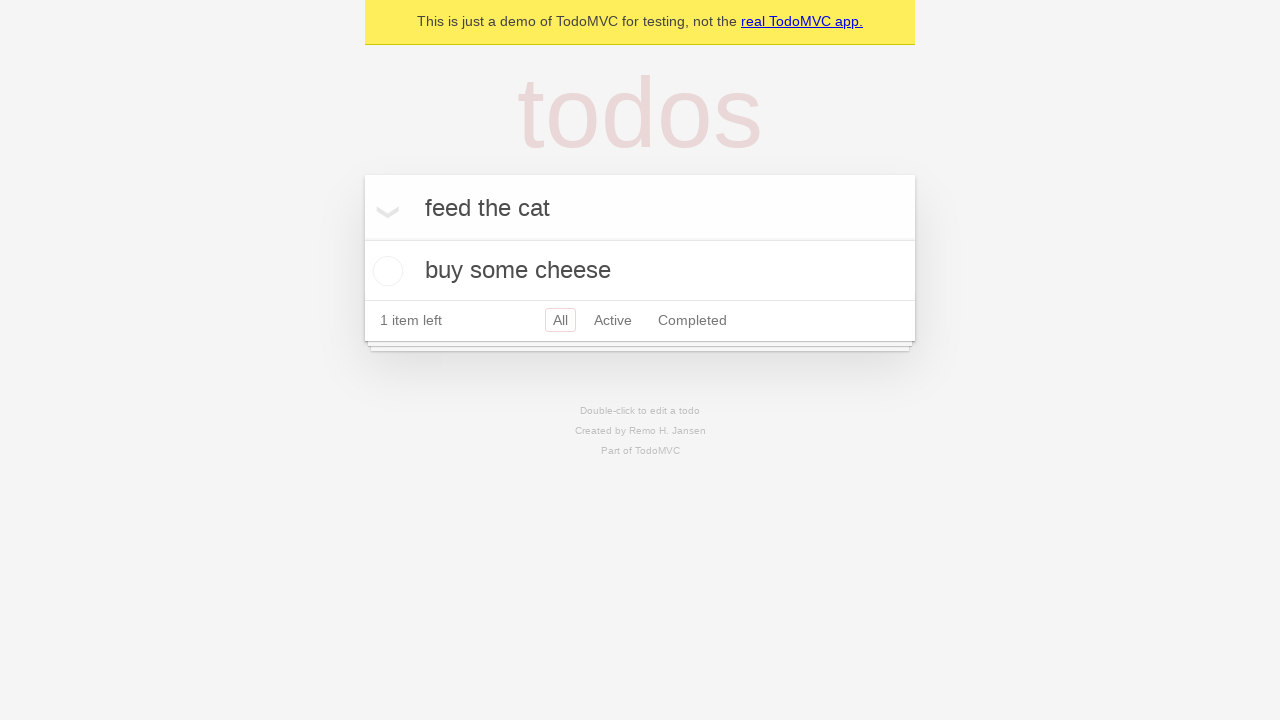

Pressed Enter to add second todo on .new-todo
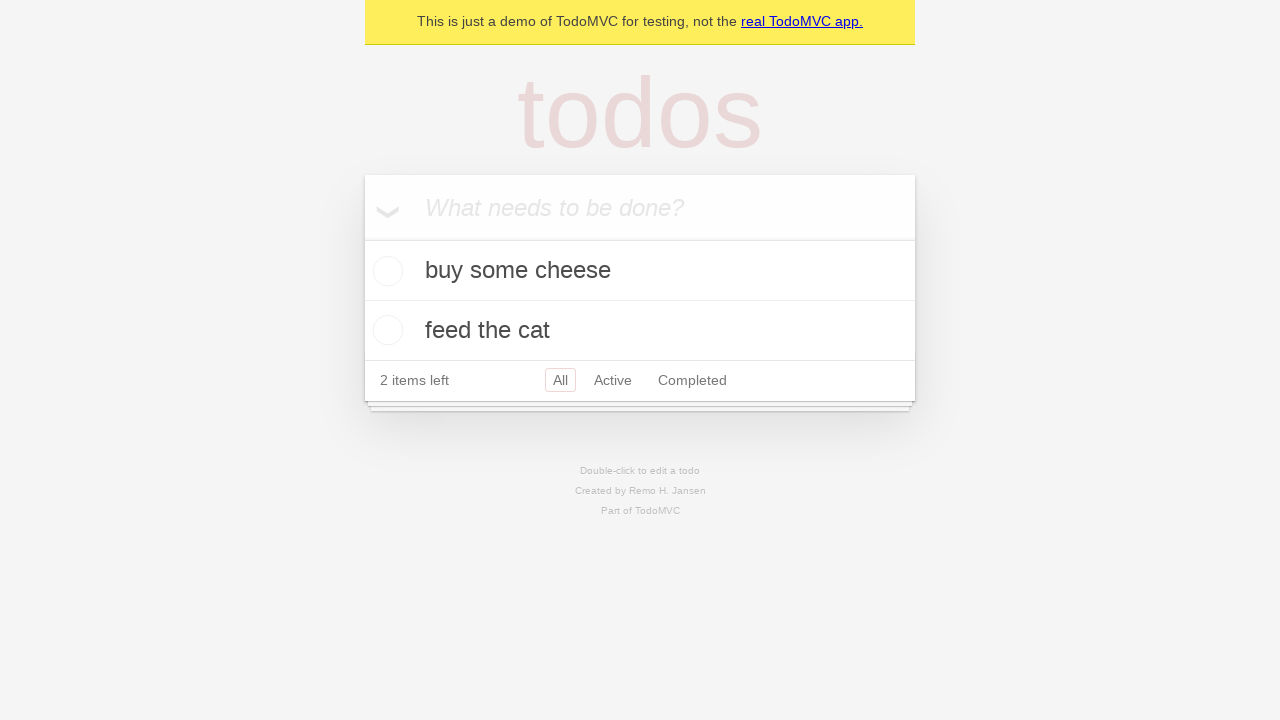

Filled third todo input with 'book a doctors appointment' on .new-todo
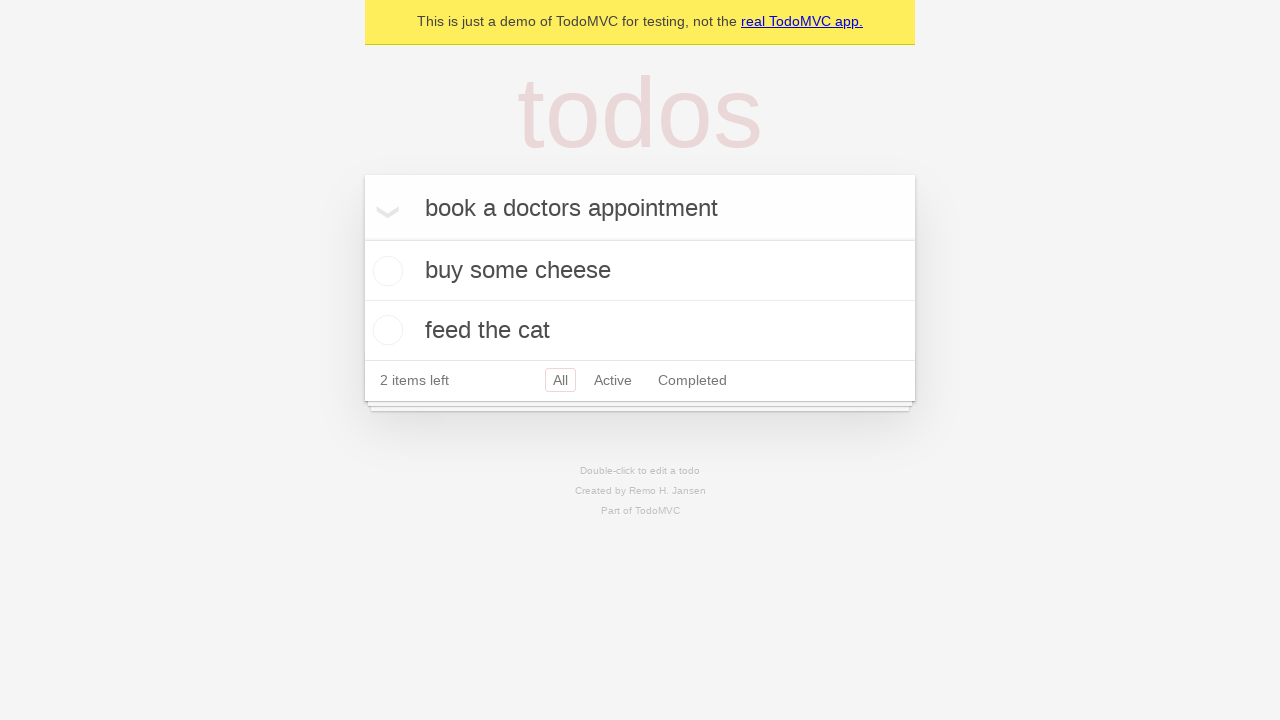

Pressed Enter to add third todo on .new-todo
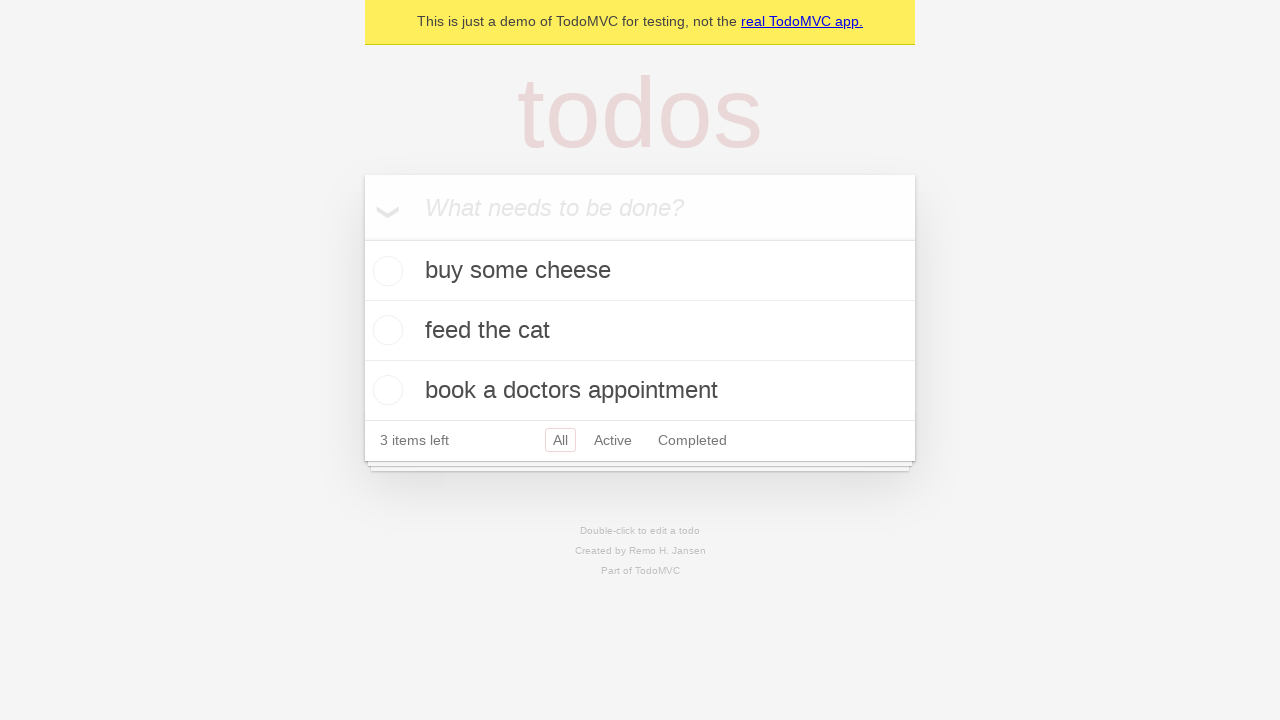

Checked second todo item at (385, 330) on .todo-list li .toggle >> nth=1
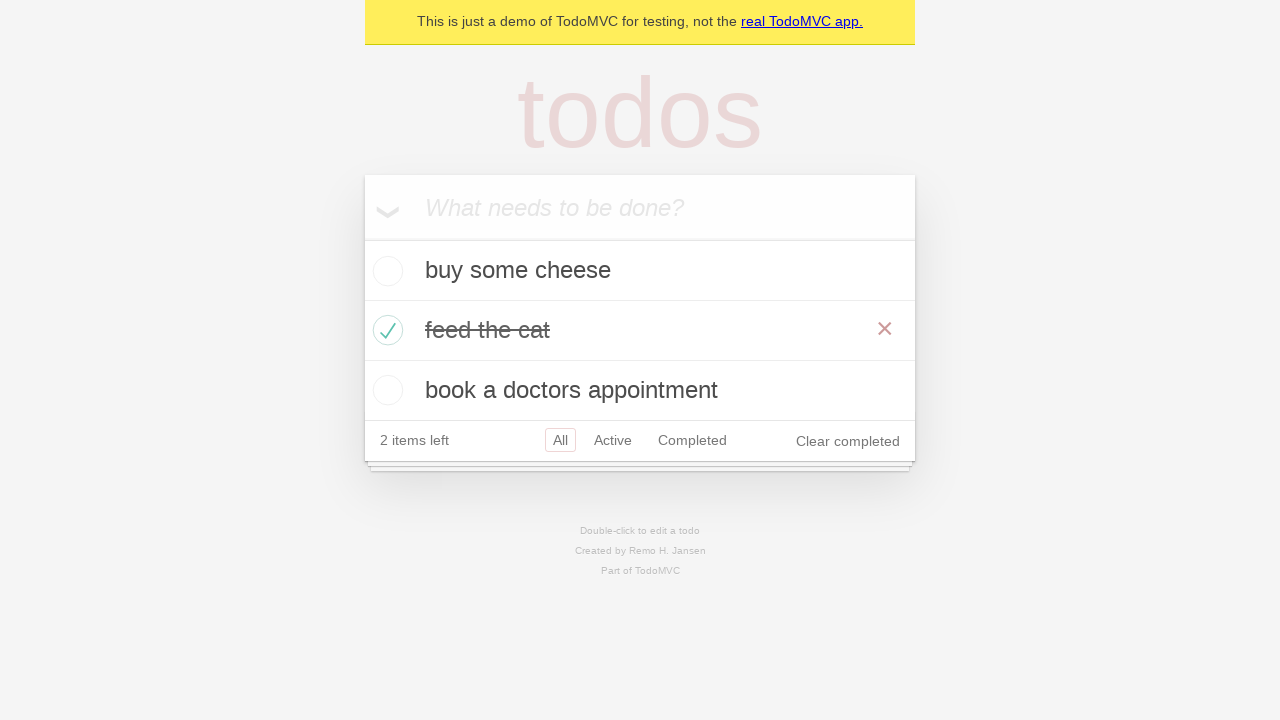

Clicked 'All' filter at (560, 440) on .filters >> text=All
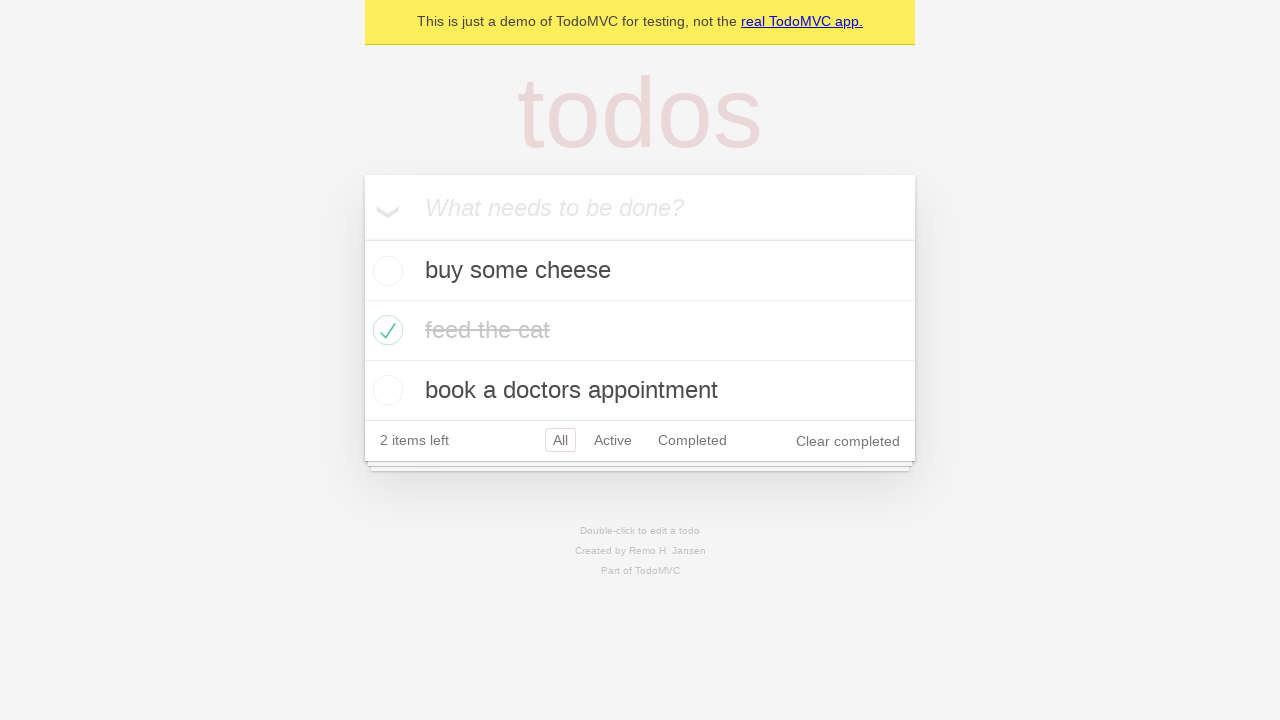

Clicked 'Active' filter at (613, 440) on .filters >> text=Active
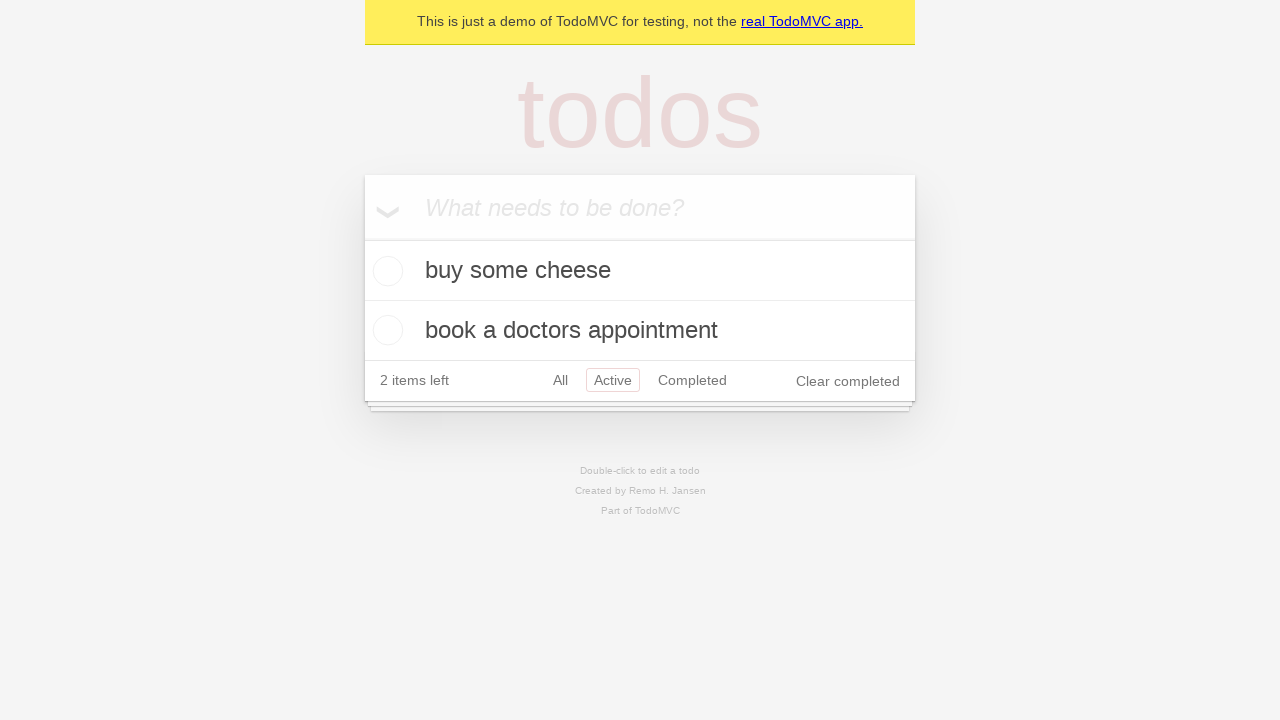

Clicked 'Completed' filter at (692, 380) on .filters >> text=Completed
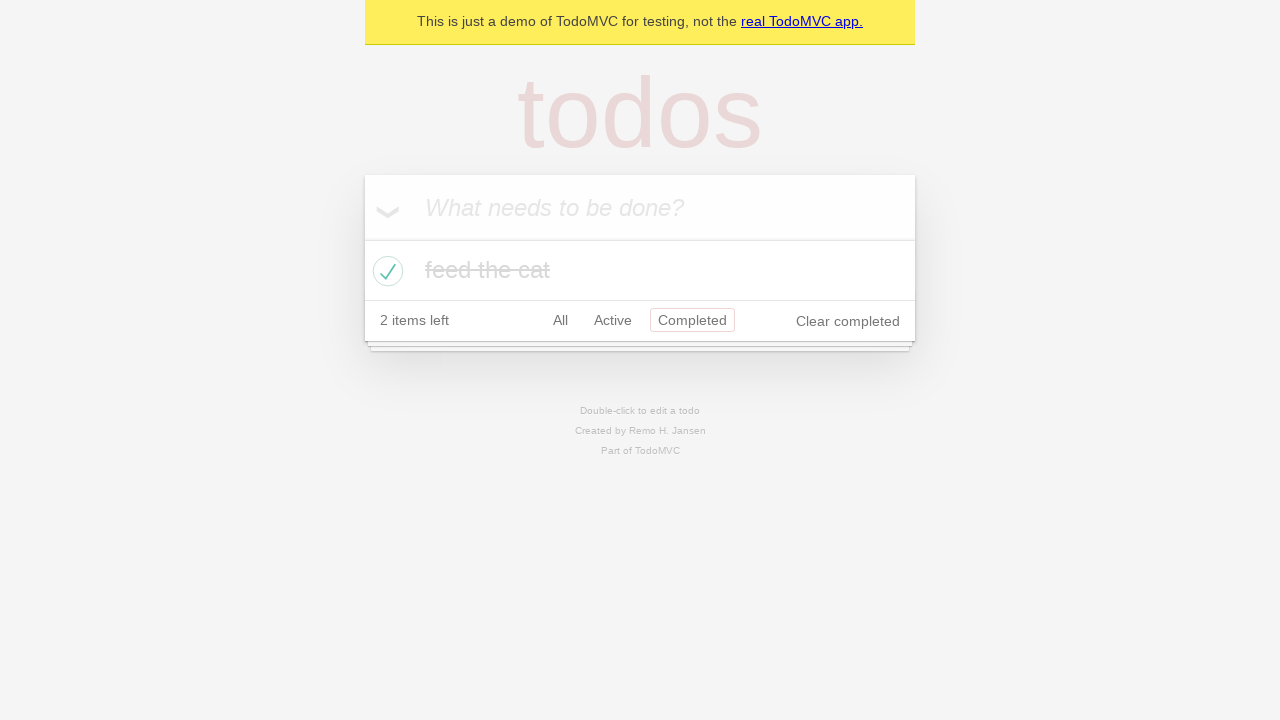

Navigated back from Completed filter
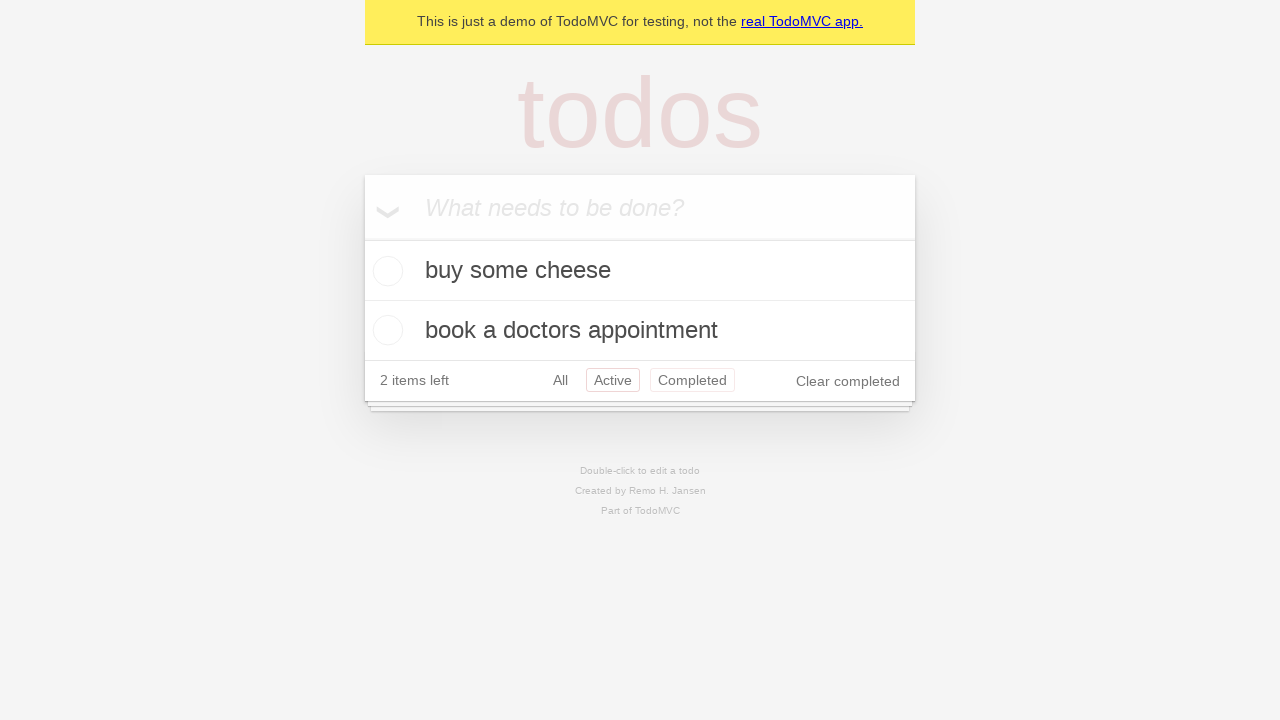

Navigated back from Active filter
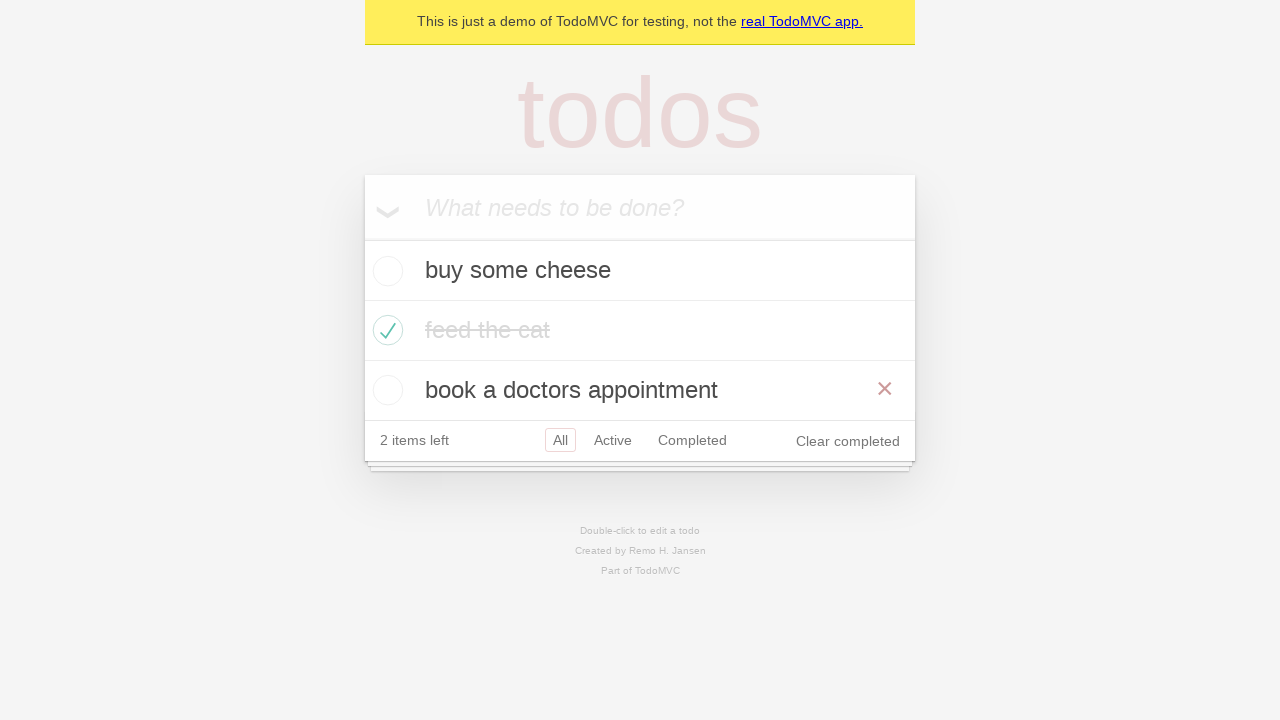

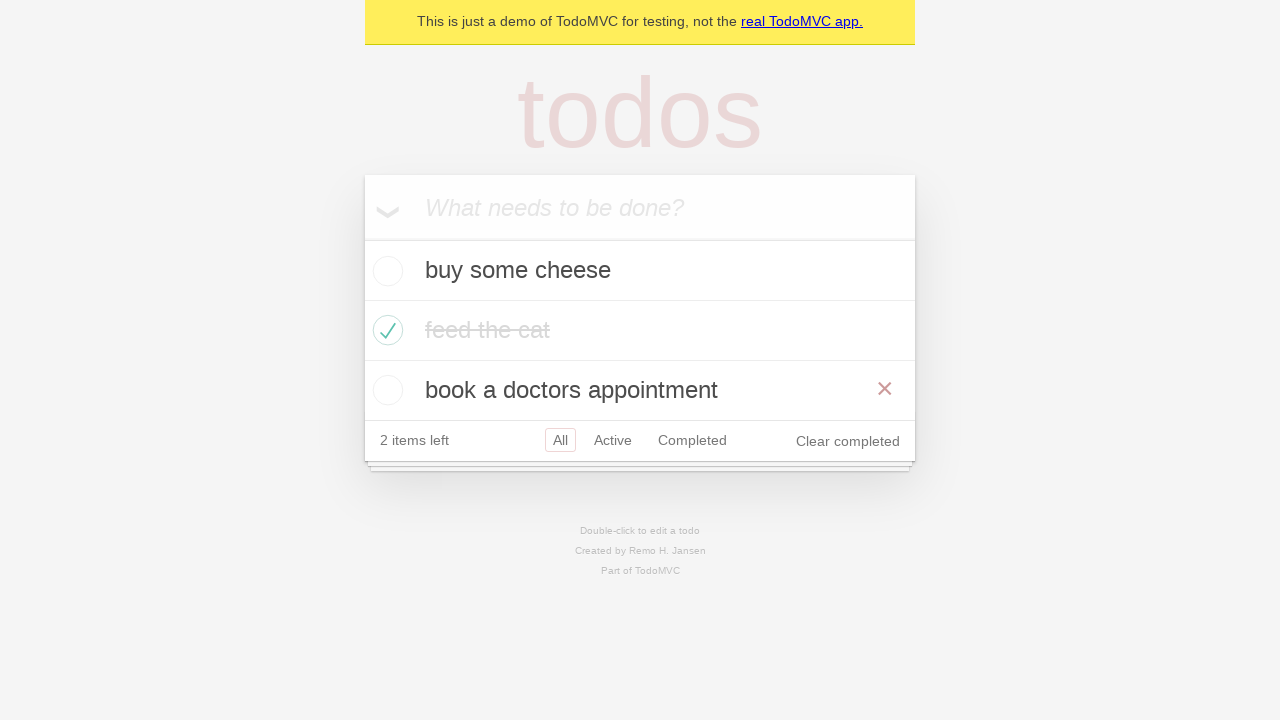